Tests the DataTables editor functionality by creating a new employee record with various fields (first name, last name, position, office, extension, start date, salary), verifying the record was added, then deleting the record and verifying deletion.

Starting URL: https://editor.datatables.net/

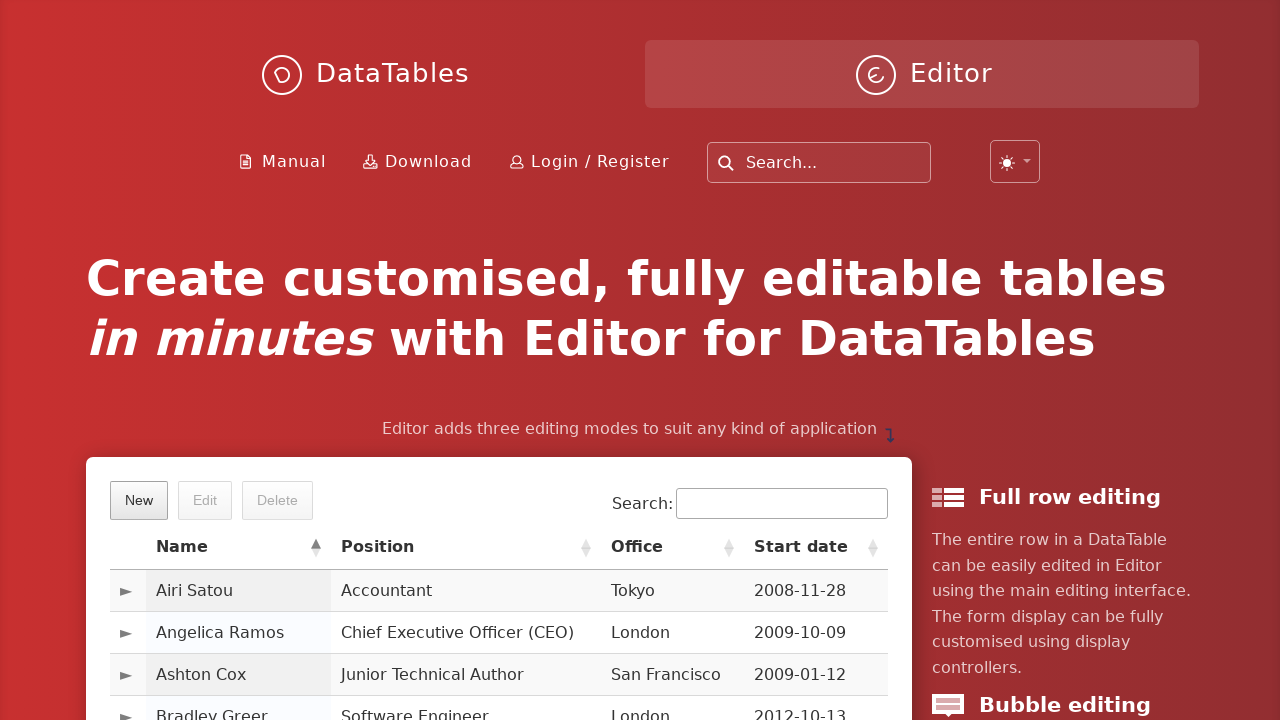

Clicked New button to open editor form at (139, 500) on xpath=//*[text()='New']
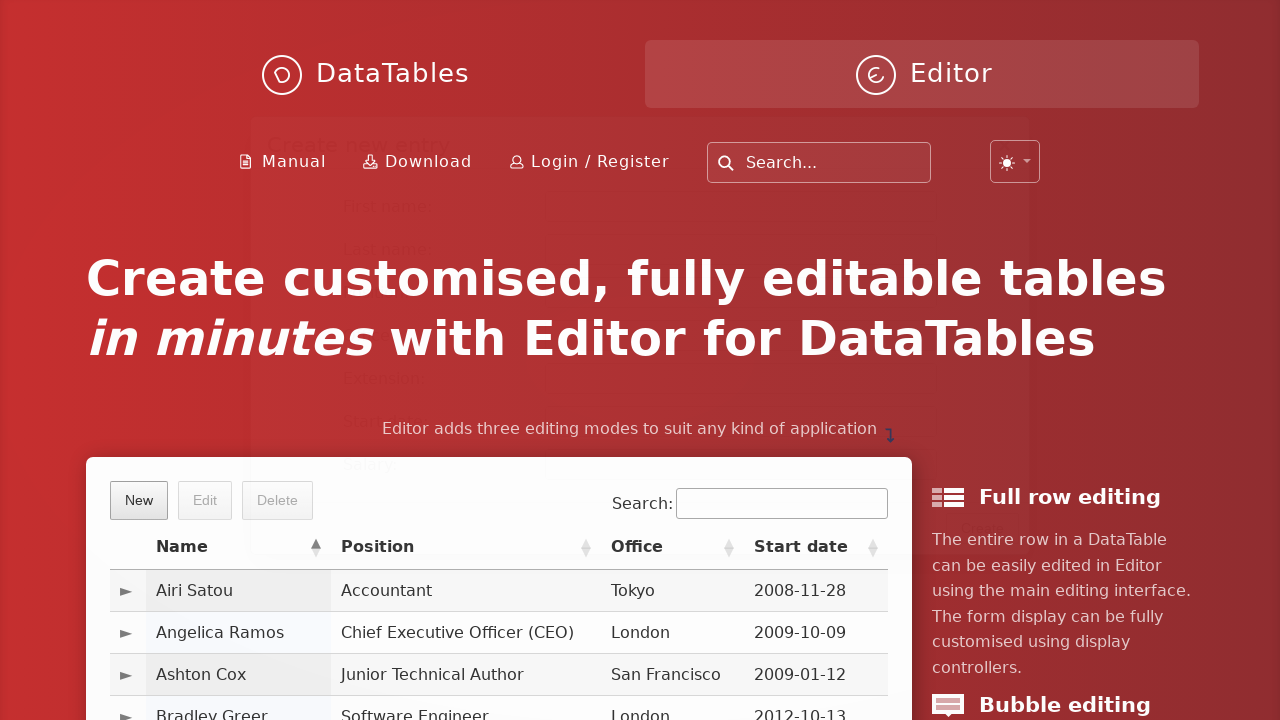

Filled first name field with 'JohnTest' on input#DTE_Field_first_name
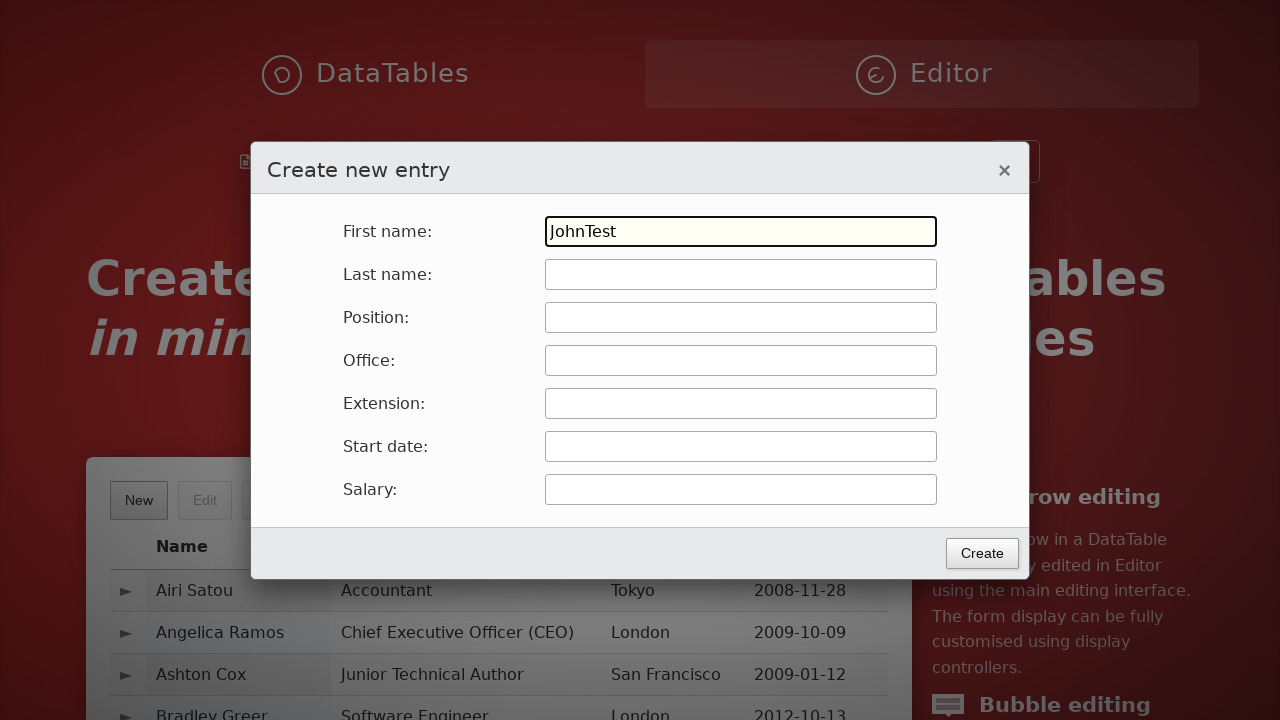

Filled last name field with 'SmithDemo' on input#DTE_Field_last_name
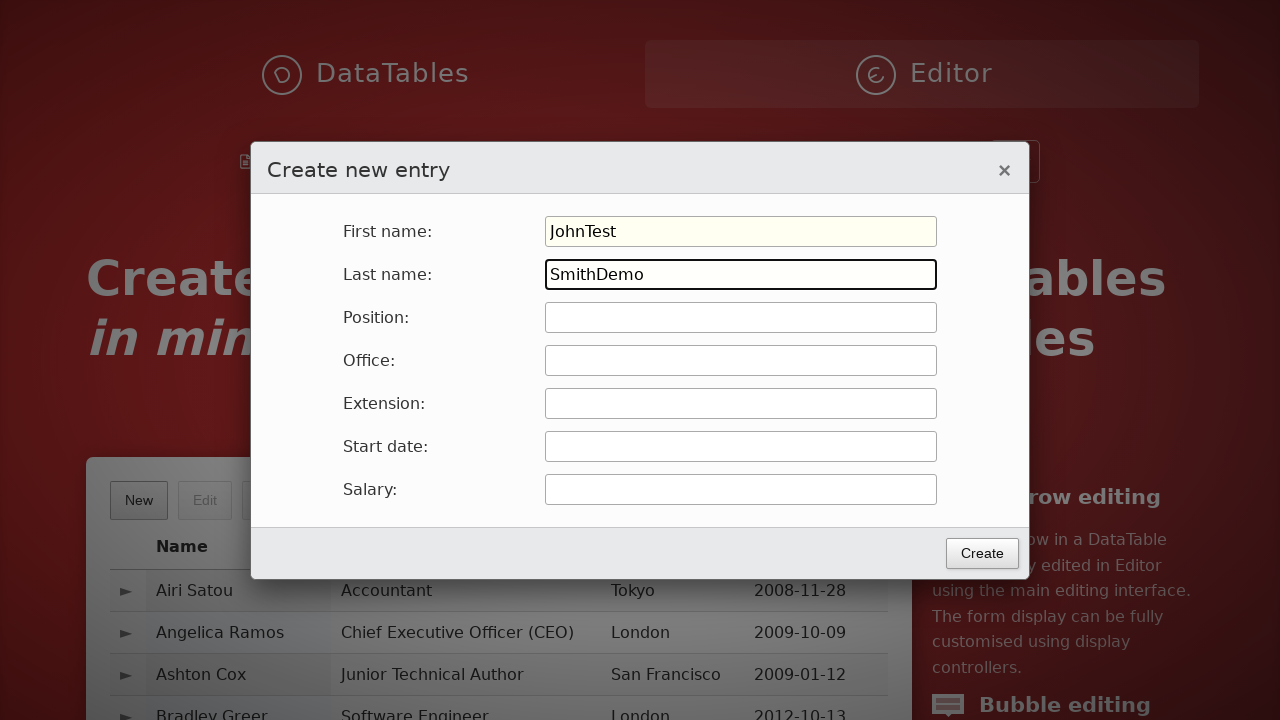

Filled position field with 'Software Engineer' on input#DTE_Field_position
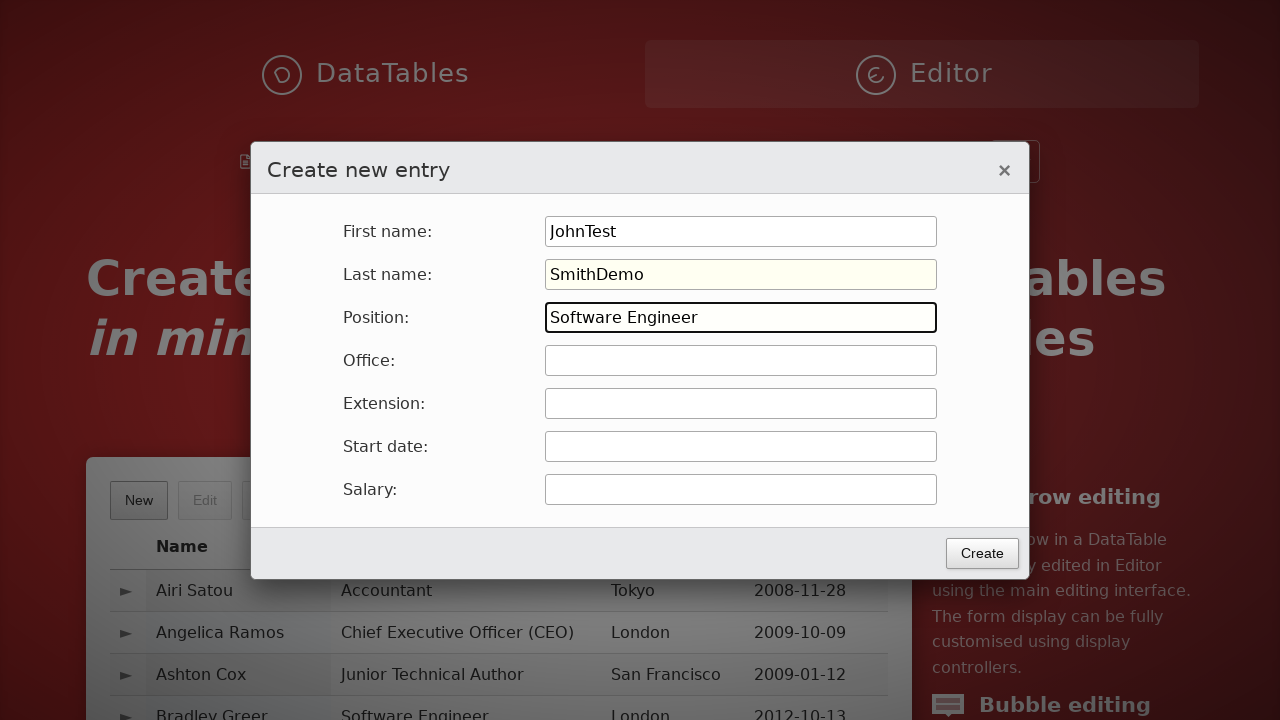

Filled office field with 'San Francisco' on input#DTE_Field_office
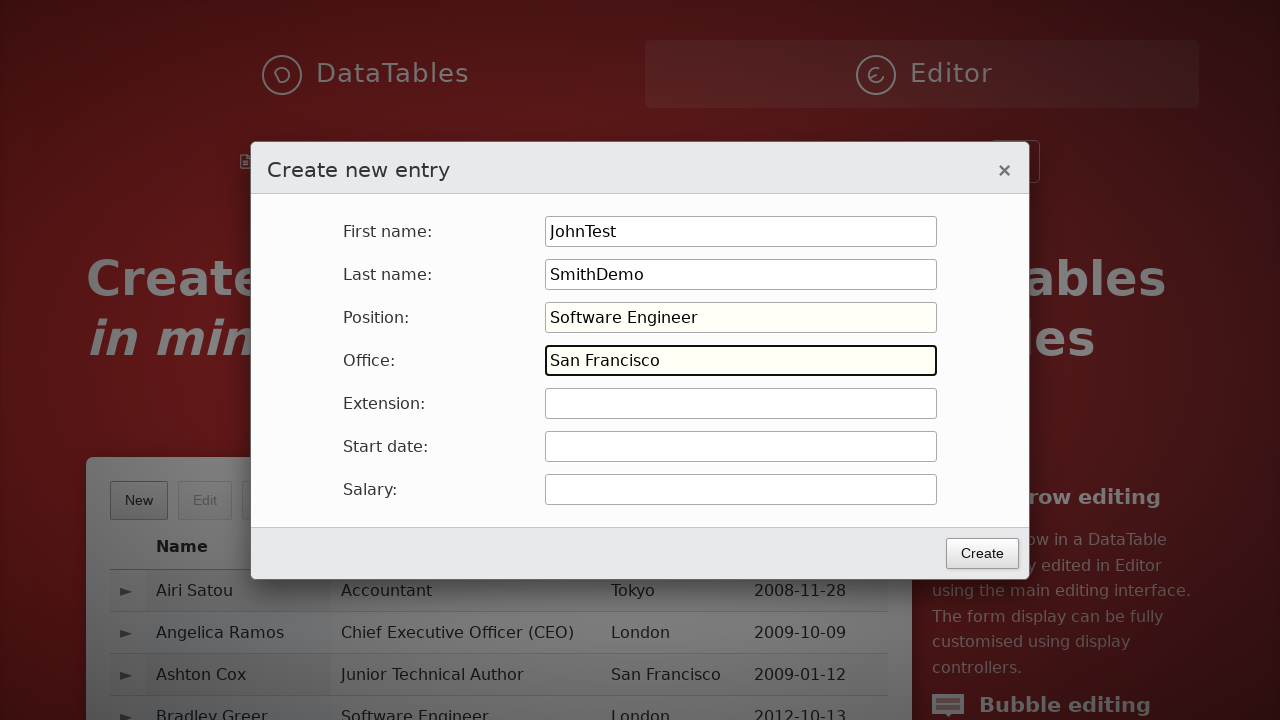

Filled extension field with '5247' on input#DTE_Field_extn
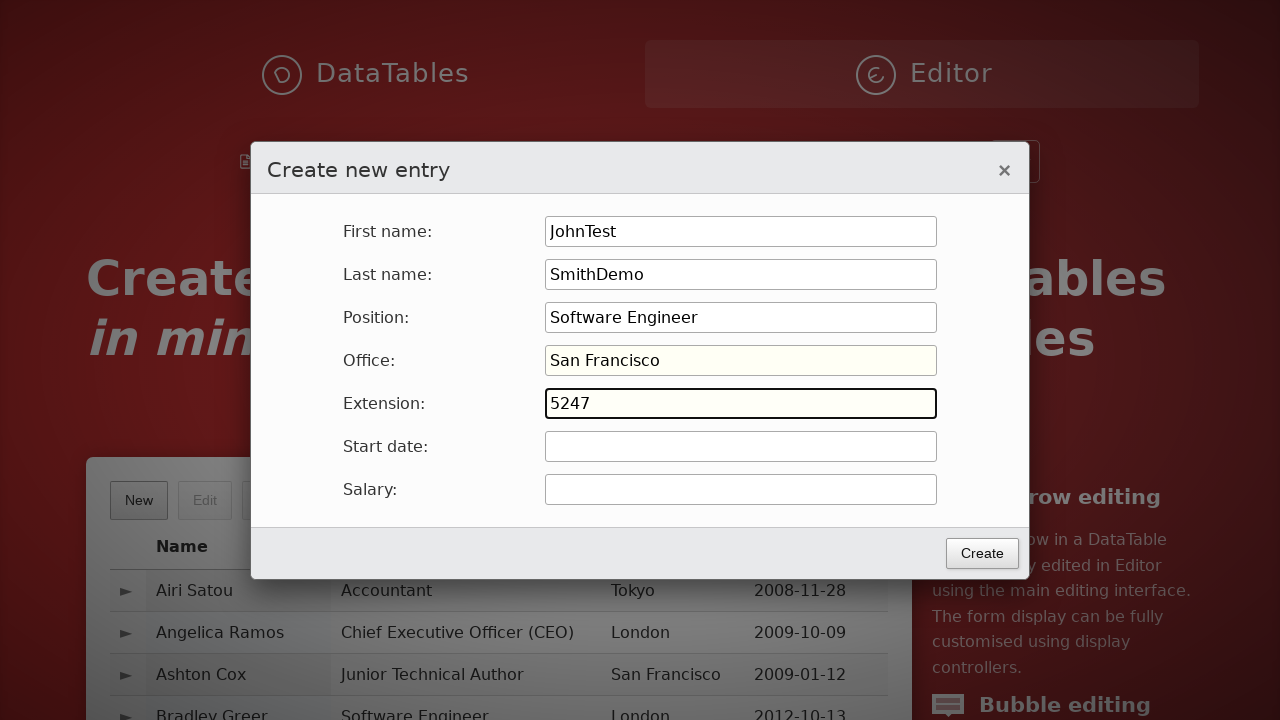

Filled start date field with '2024-03-15' on input#DTE_Field_start_date
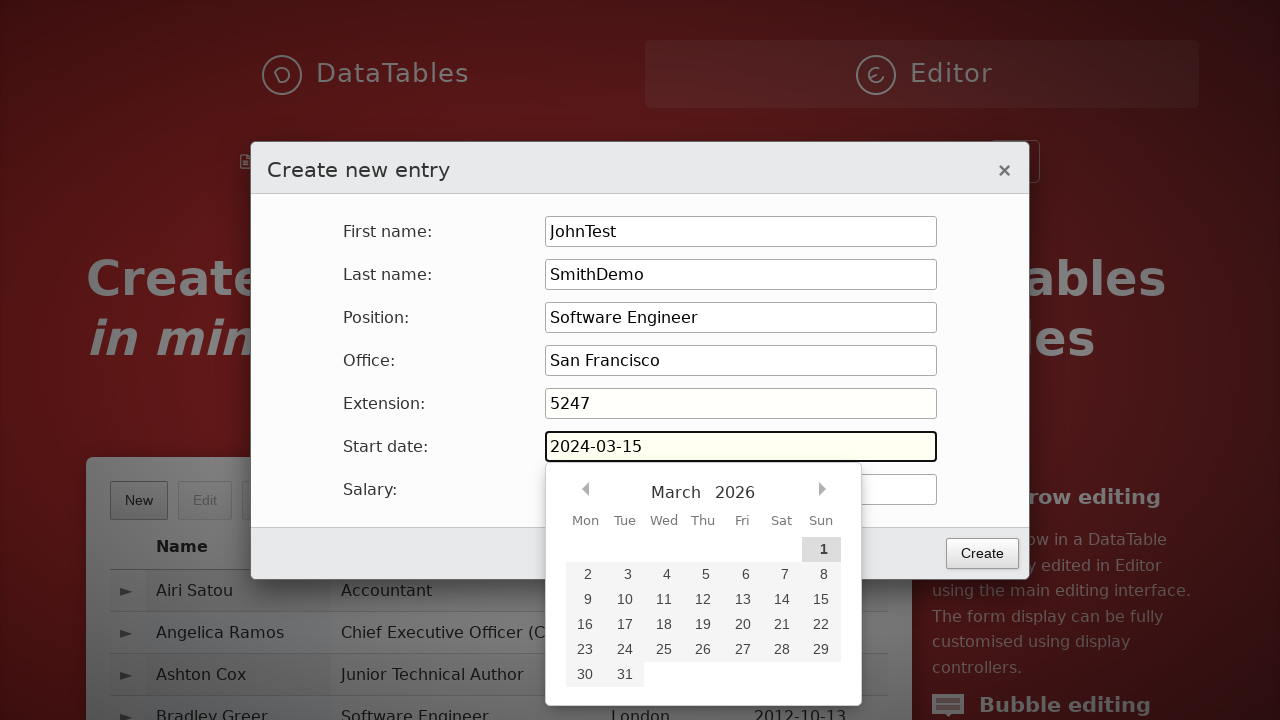

Filled salary field with '85000' on input#DTE_Field_salary
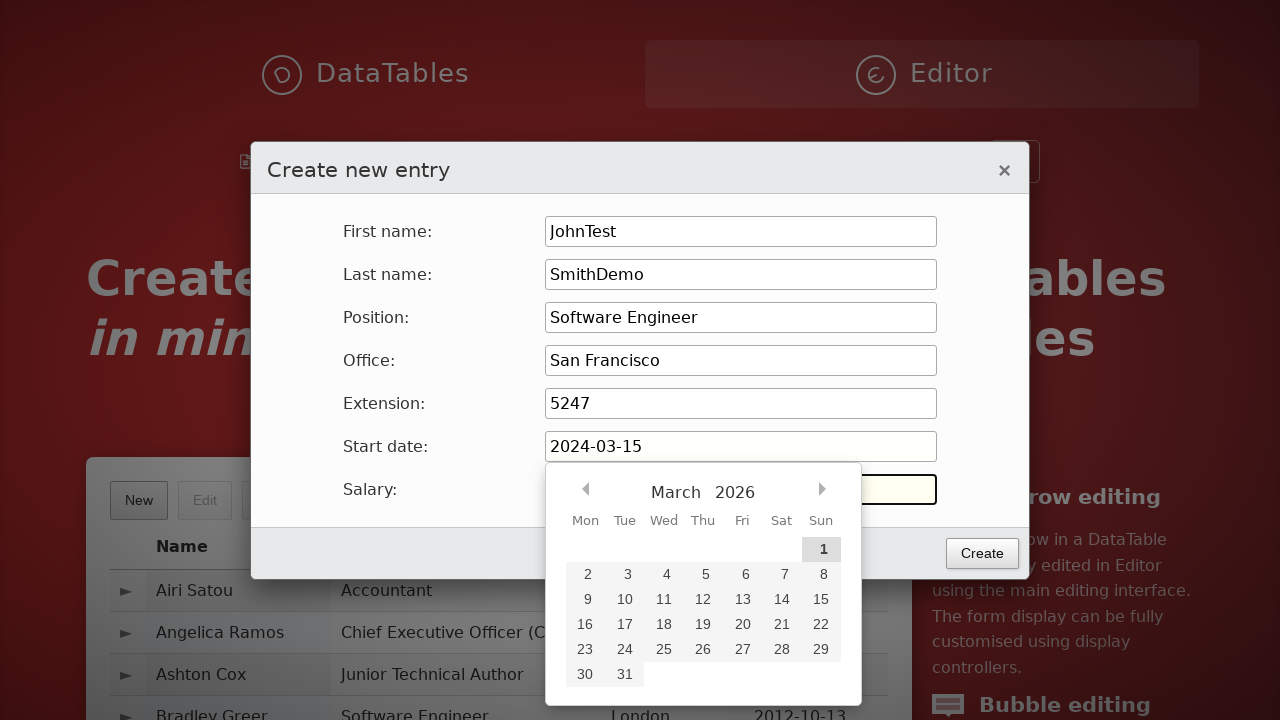

Waited for form to be ready
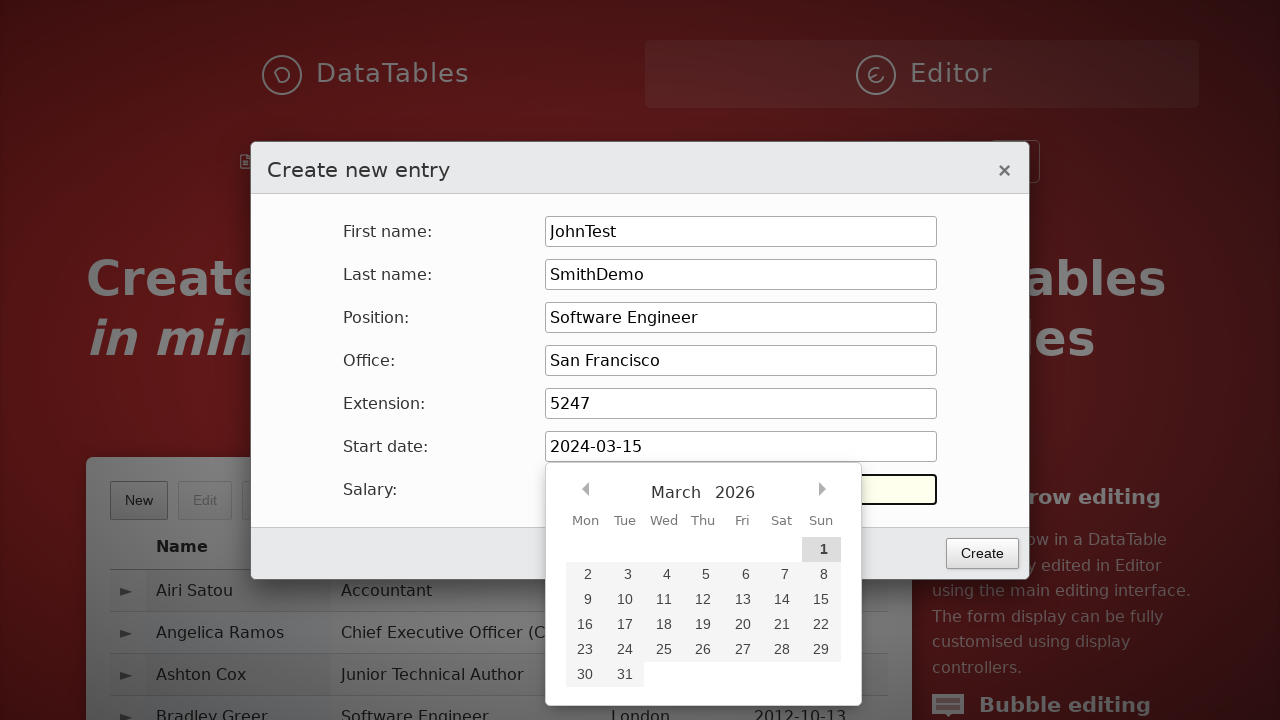

Clicked Create button to submit new employee record at (982, 553) on button.btn
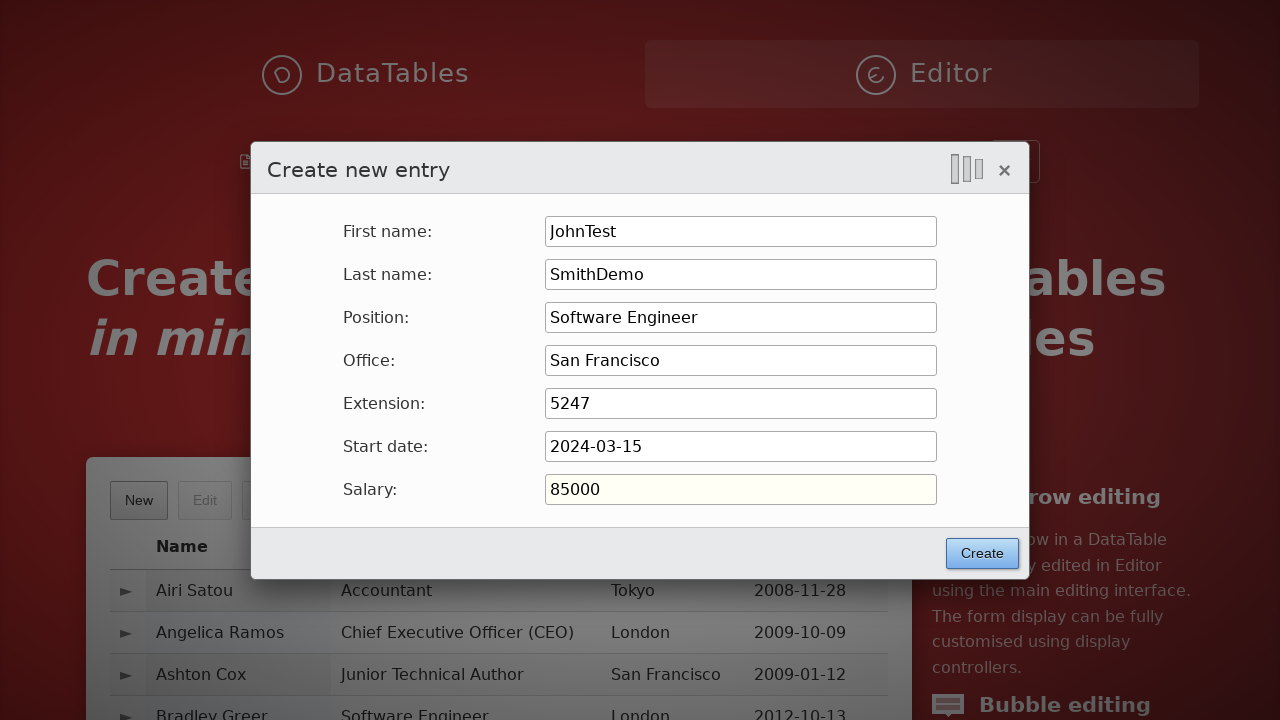

Waited for record to be created and table to update
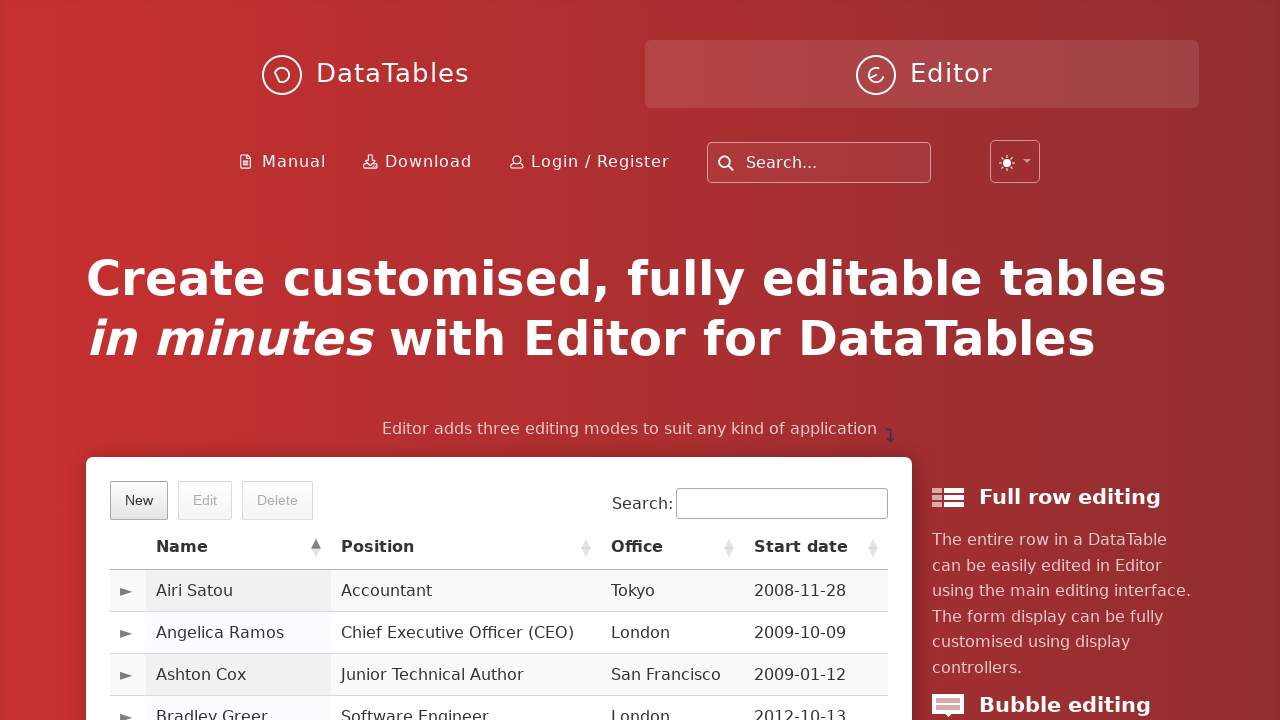

Clicked first row in table to select employee record for deletion at (499, 591) on table#example tbody tr:first-child
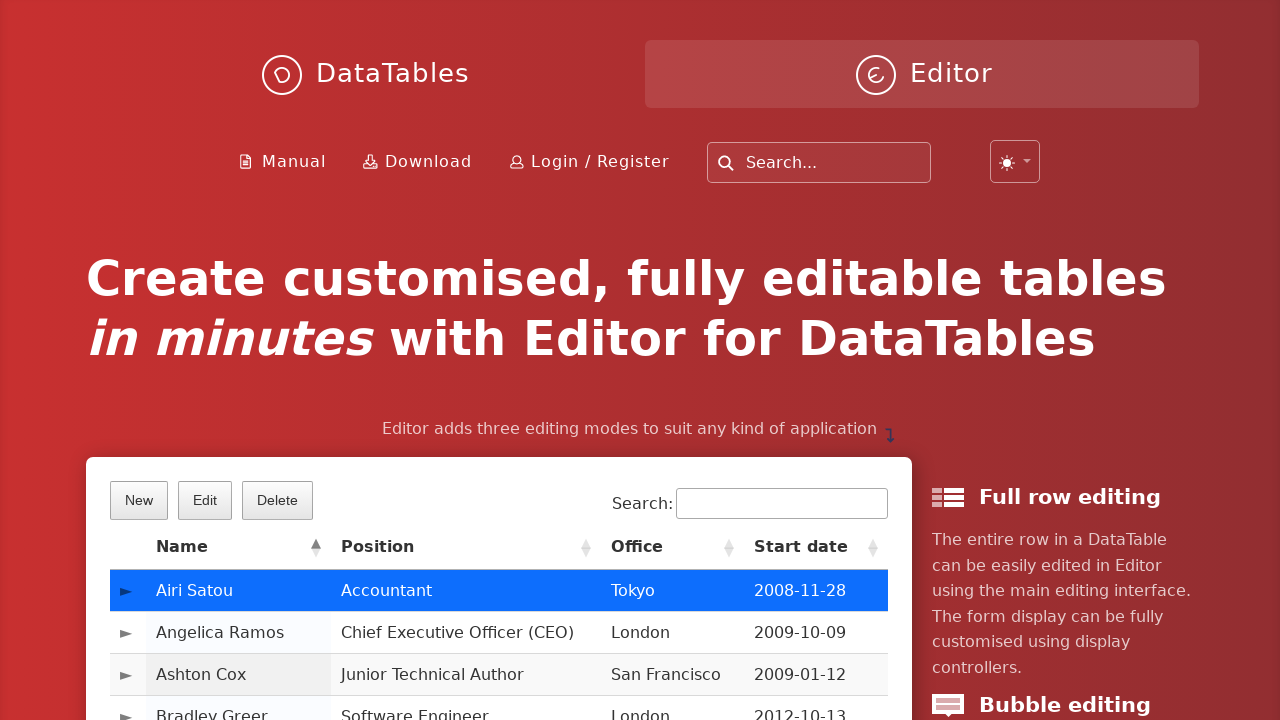

Waited before clicking Delete button
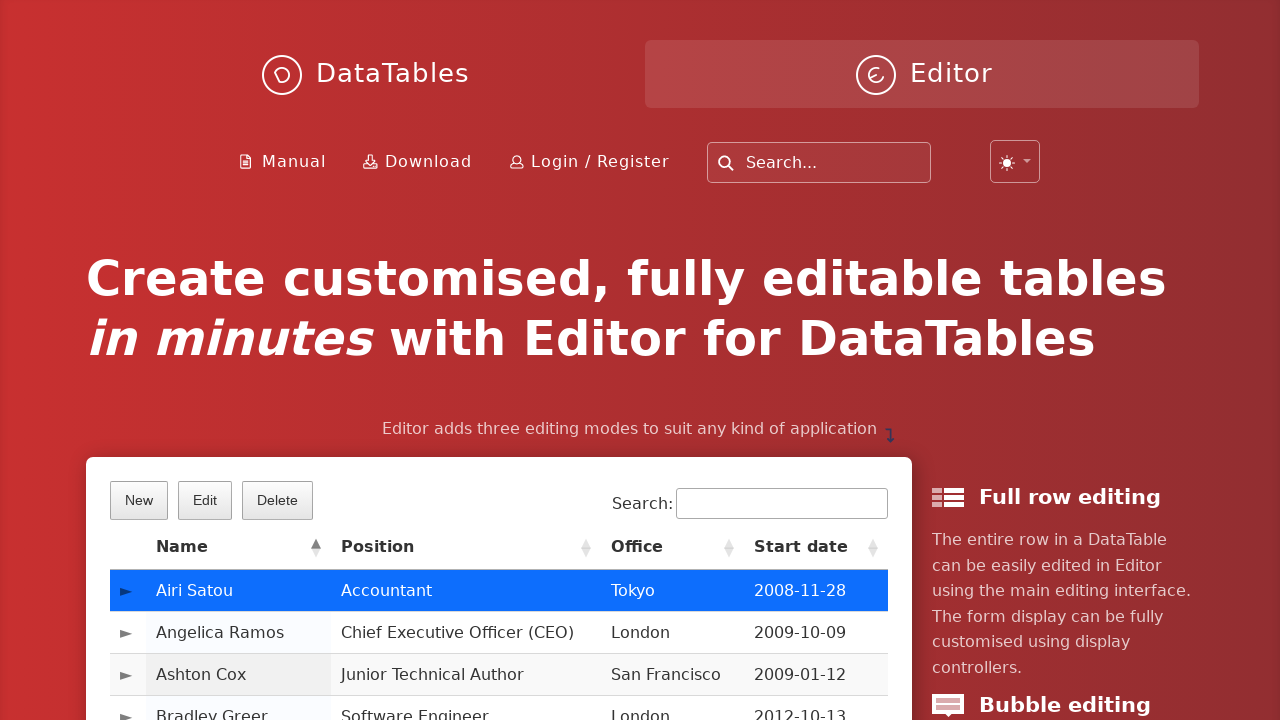

Clicked Delete button at (277, 500) on xpath=//*[text()='Delete']
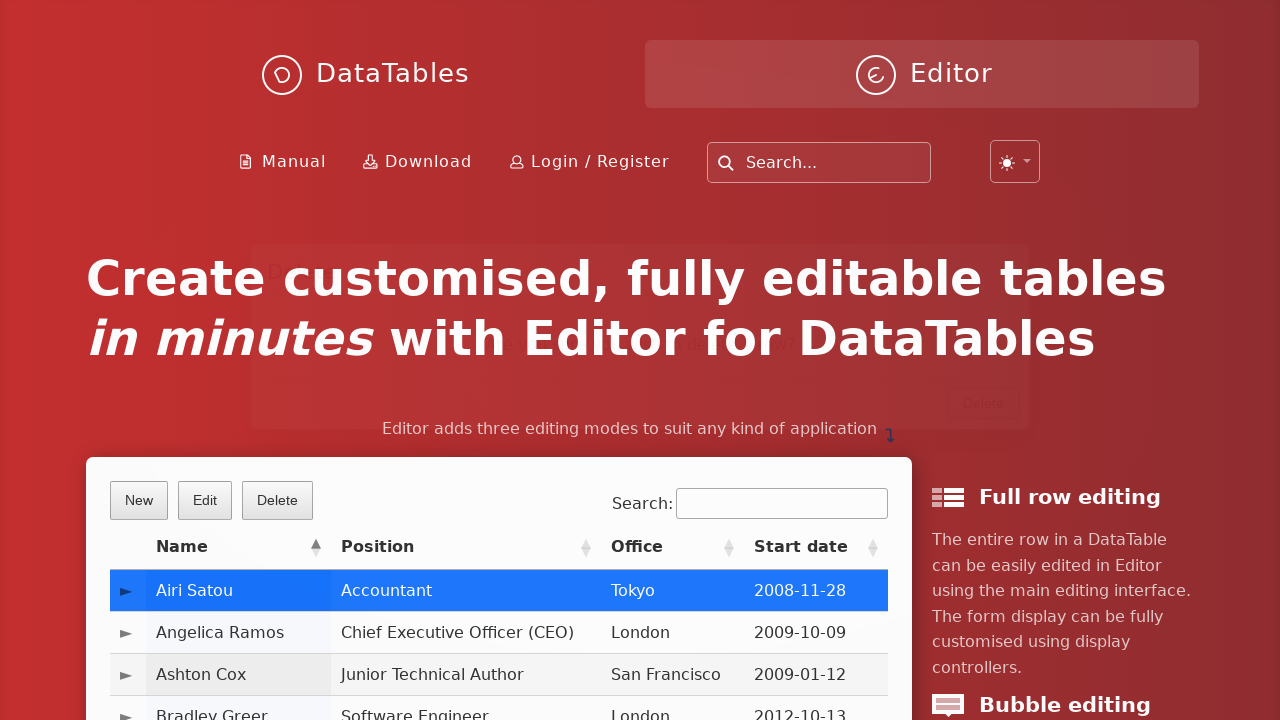

Confirmed deletion by clicking confirmation button at (984, 427) on button.btn
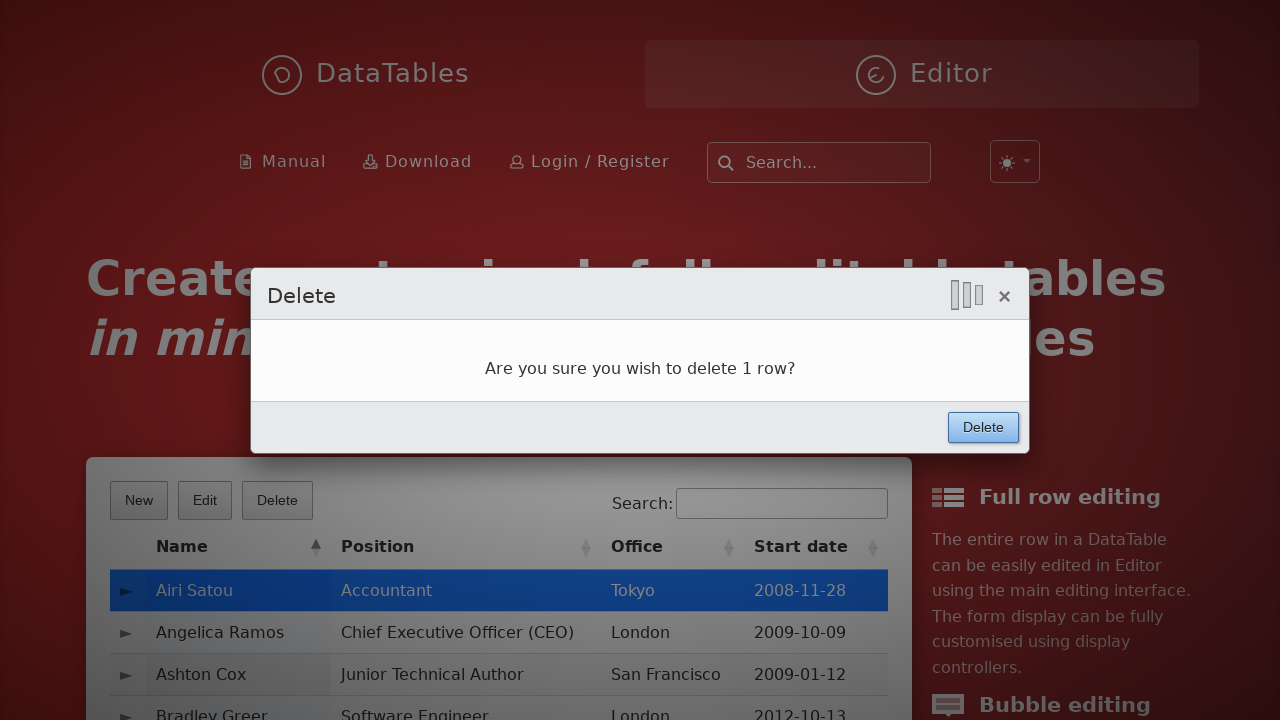

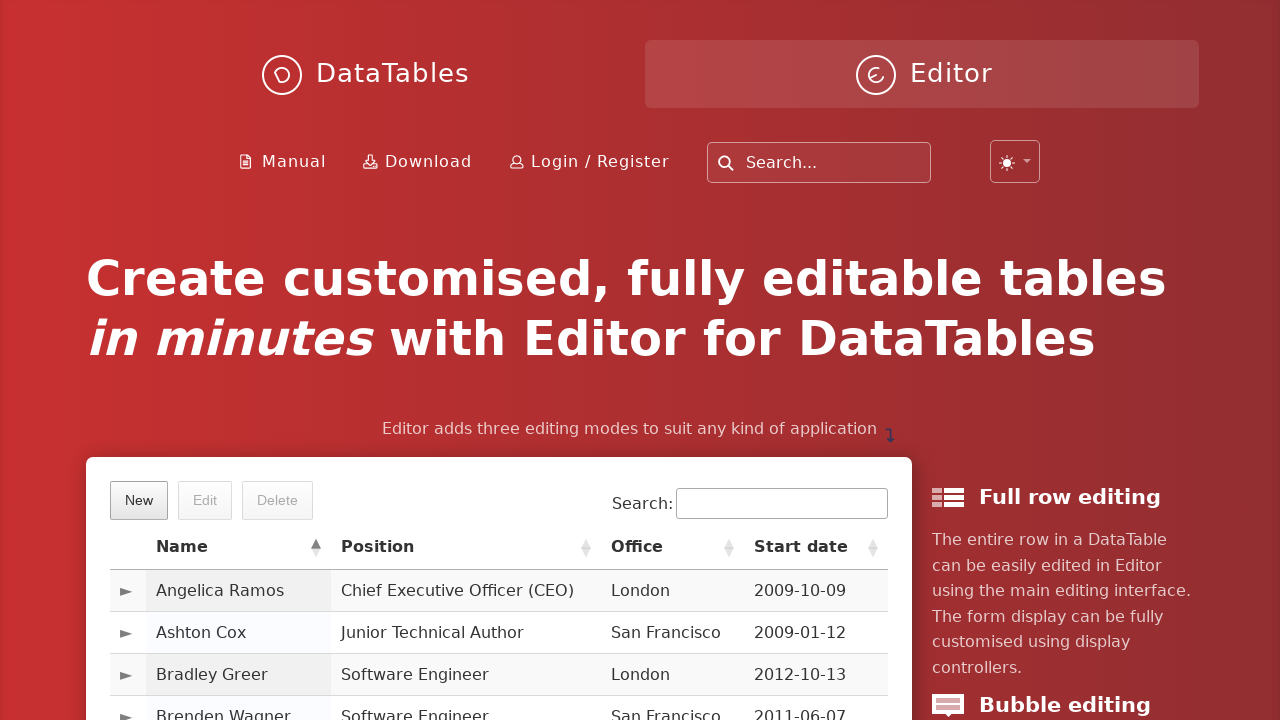